Tests adding todo items by filling the input field and pressing Enter, then verifying the items appear in the list

Starting URL: https://demo.playwright.dev/todomvc

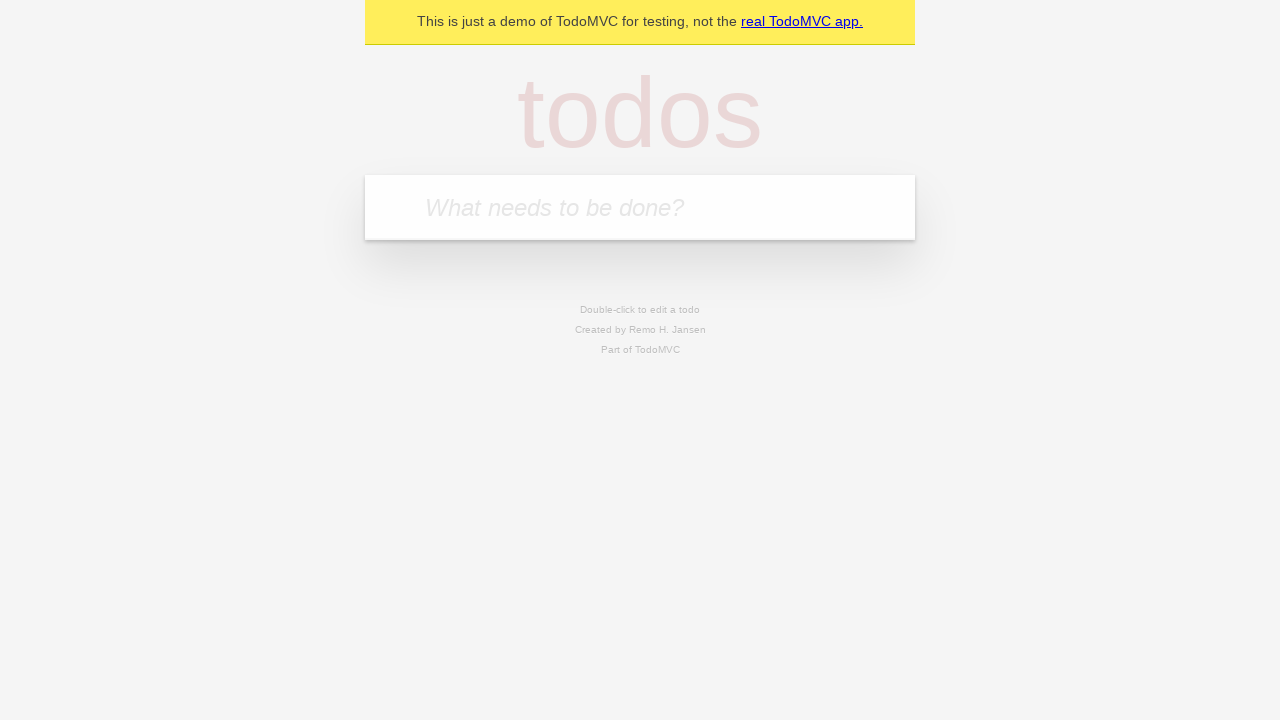

Filled todo input field with 'buy some cheese' on internal:attr=[placeholder="What needs to be done?"i]
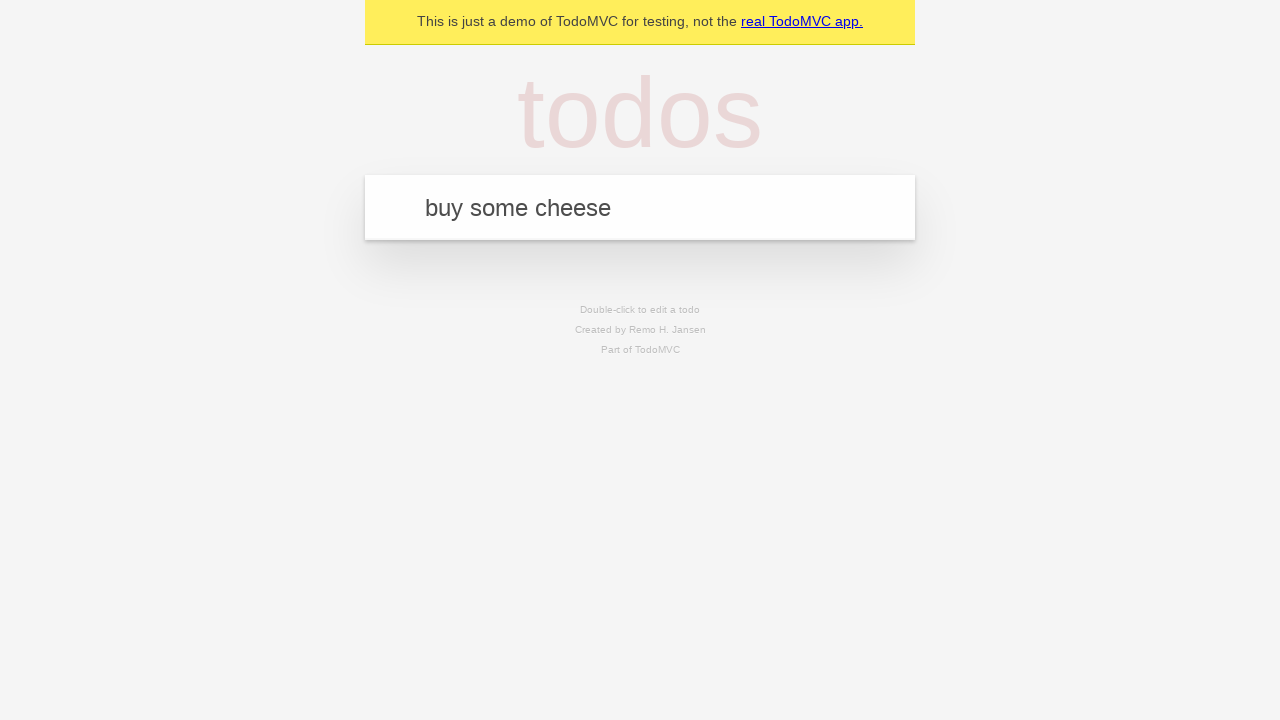

Pressed Enter to create first todo item on internal:attr=[placeholder="What needs to be done?"i]
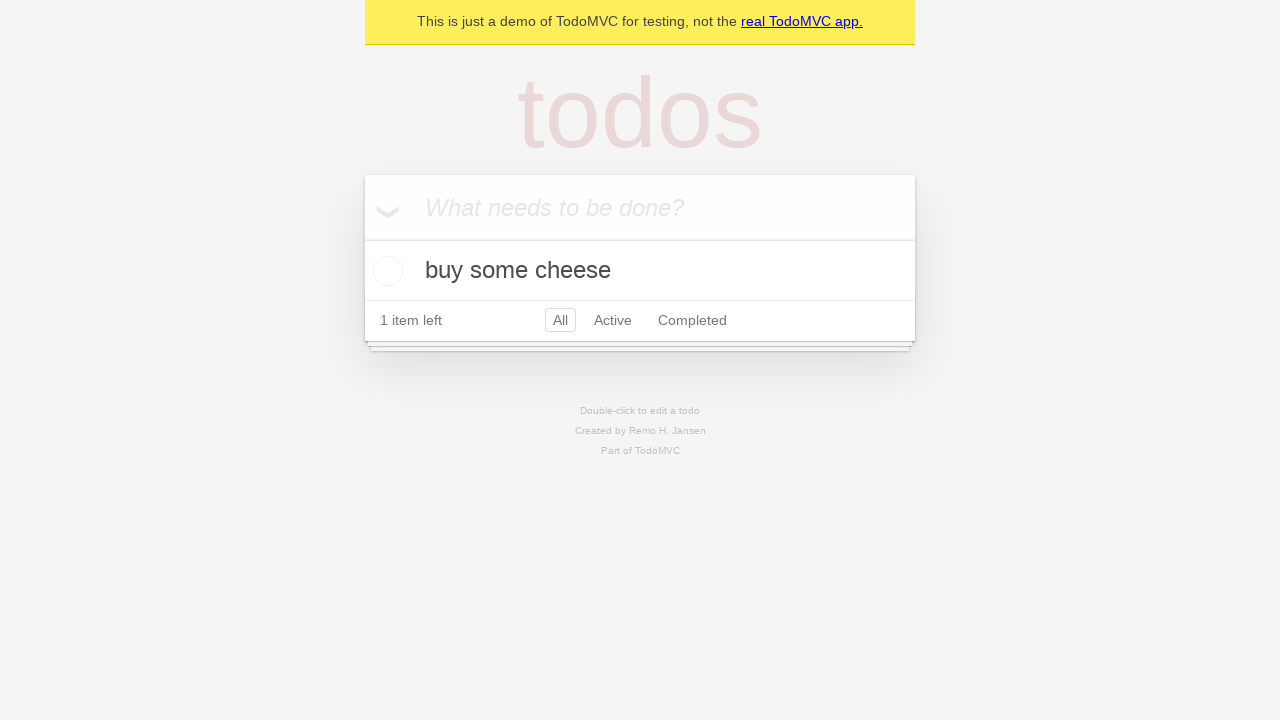

First todo item appeared in the list
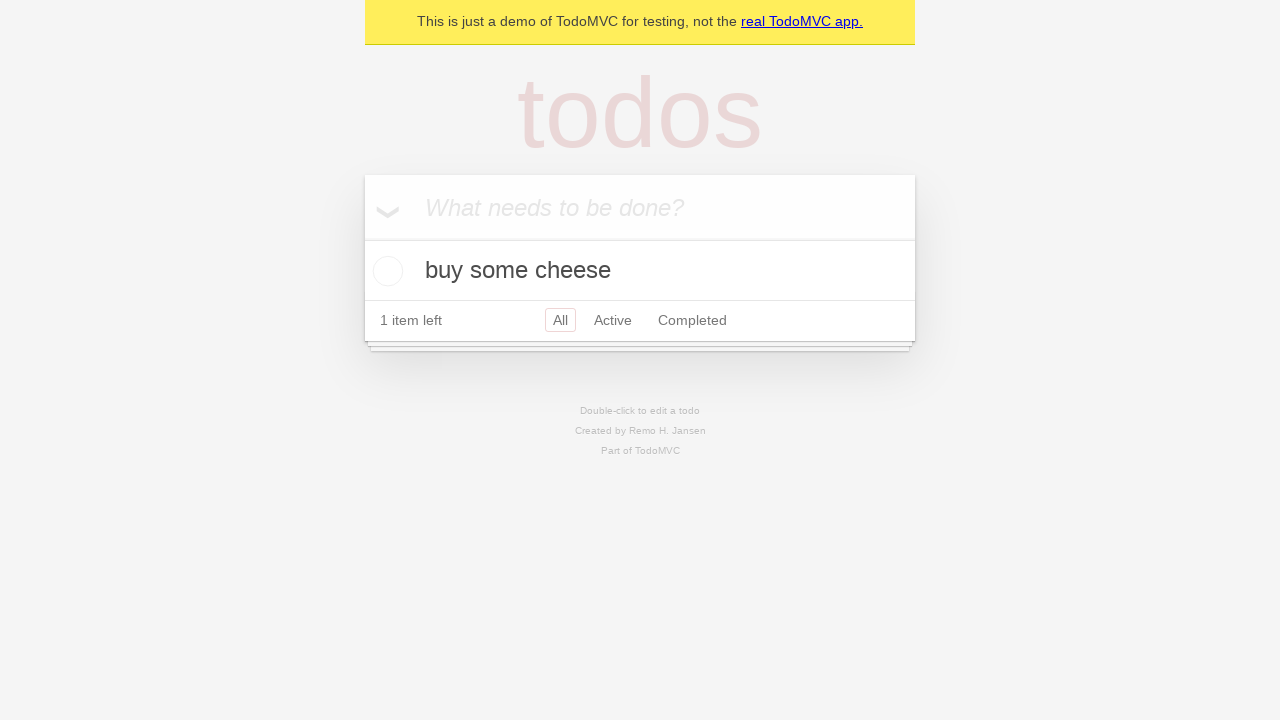

Filled todo input field with 'feed the cat' on internal:attr=[placeholder="What needs to be done?"i]
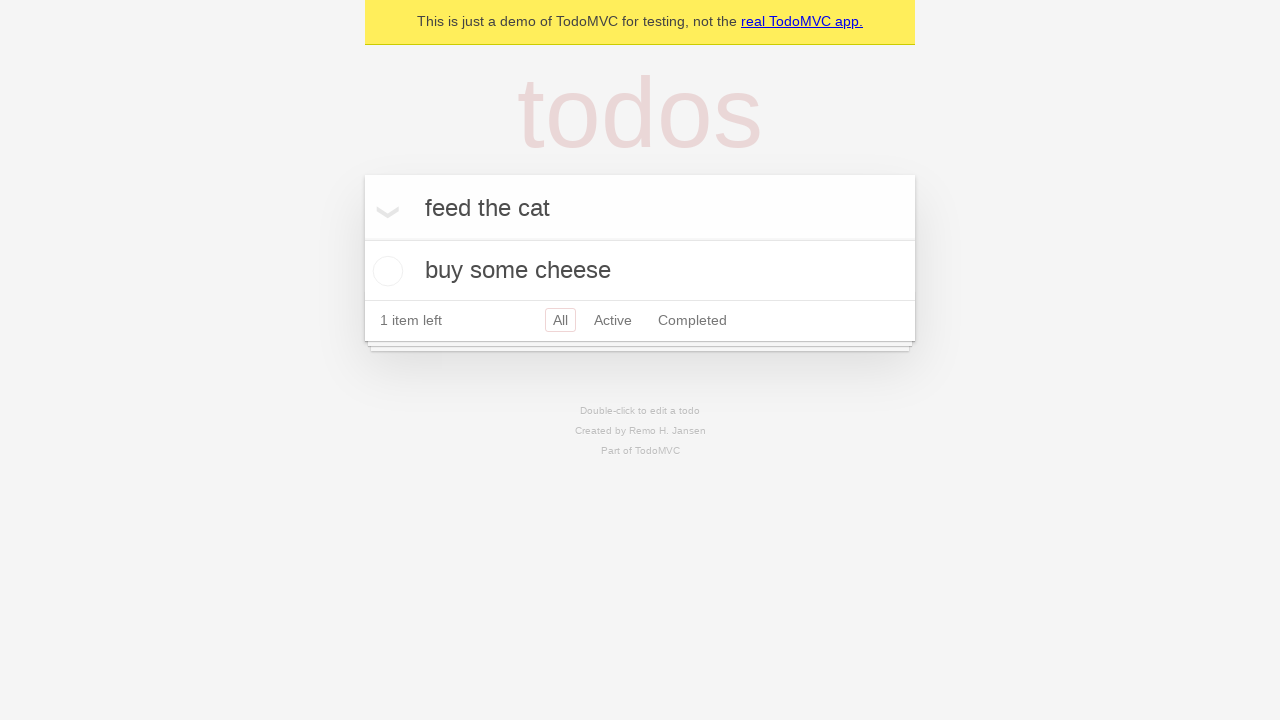

Pressed Enter to create second todo item on internal:attr=[placeholder="What needs to be done?"i]
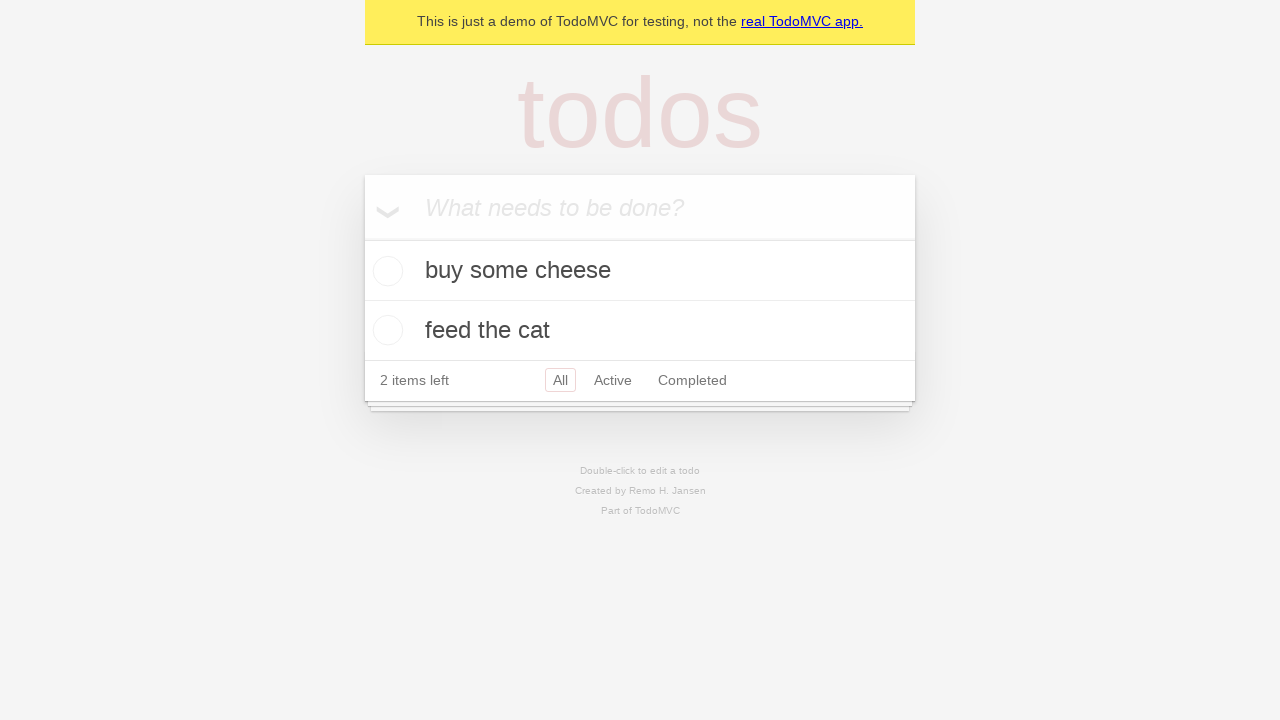

Both todo items confirmed in localStorage
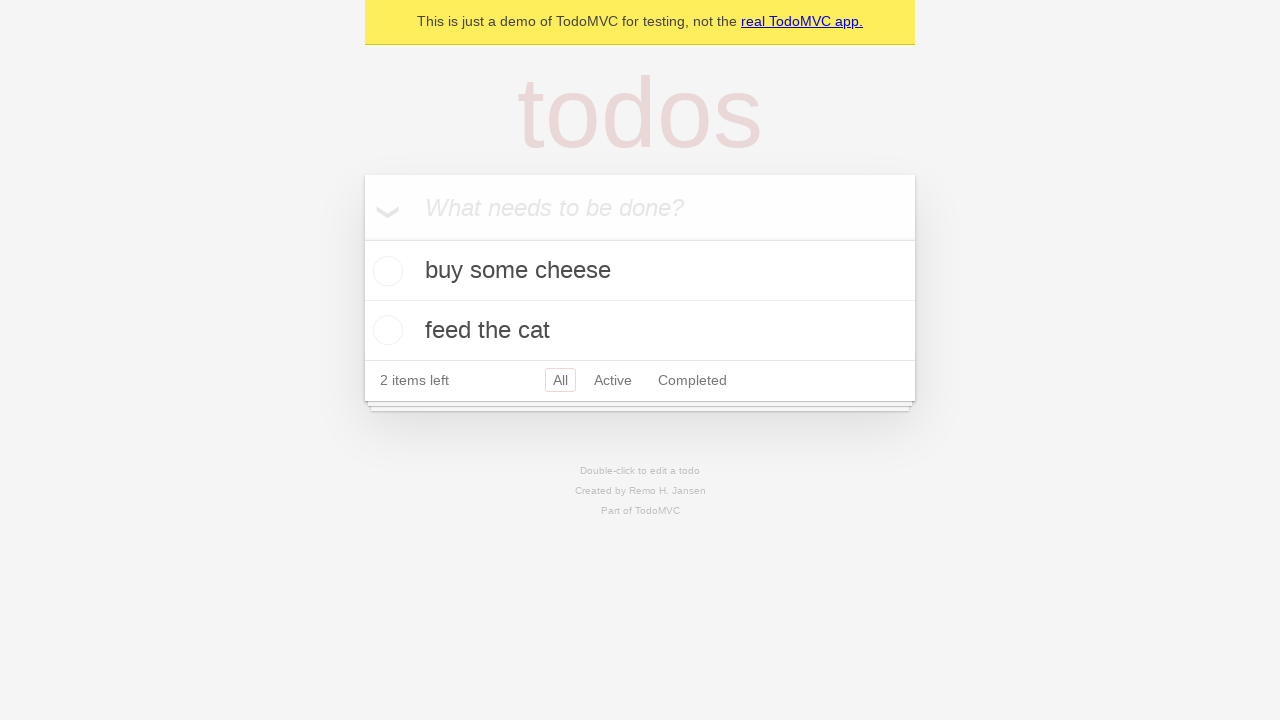

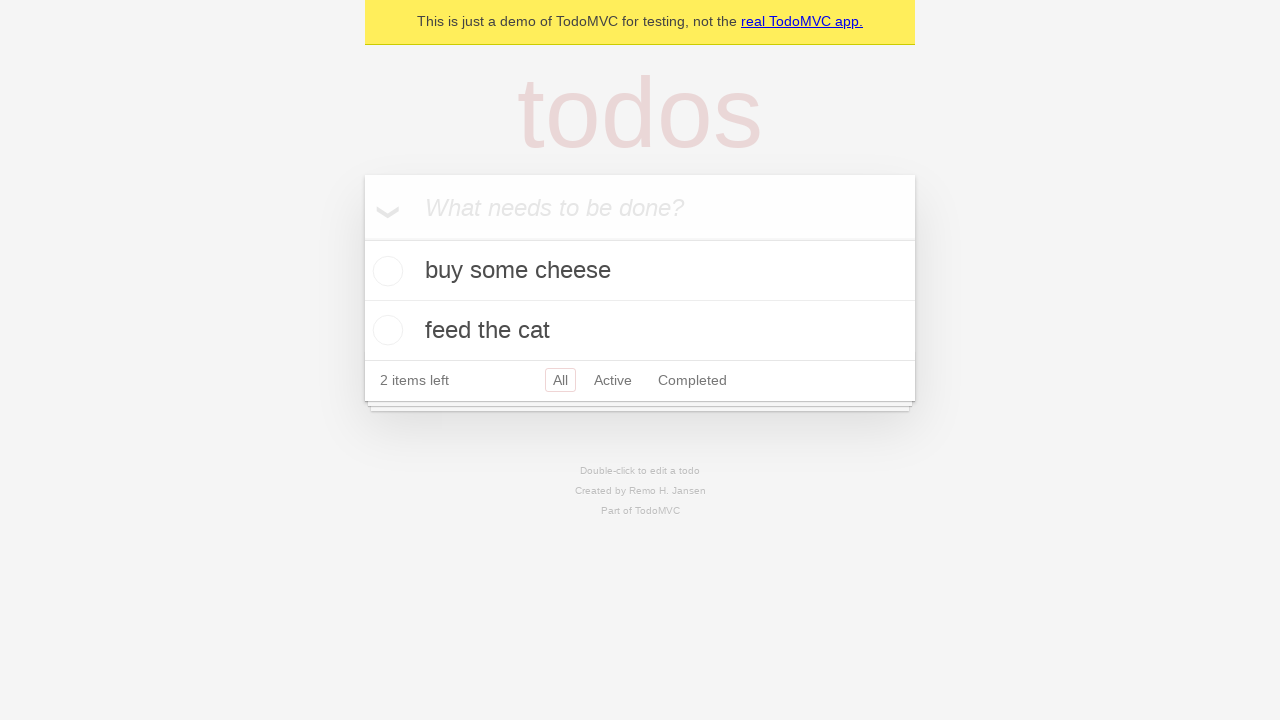